Tests the hotel listing functionality by clicking on the hotel list button and verifying that hotels are displayed

Starting URL: http://hotel-v3.progmasters.hu/

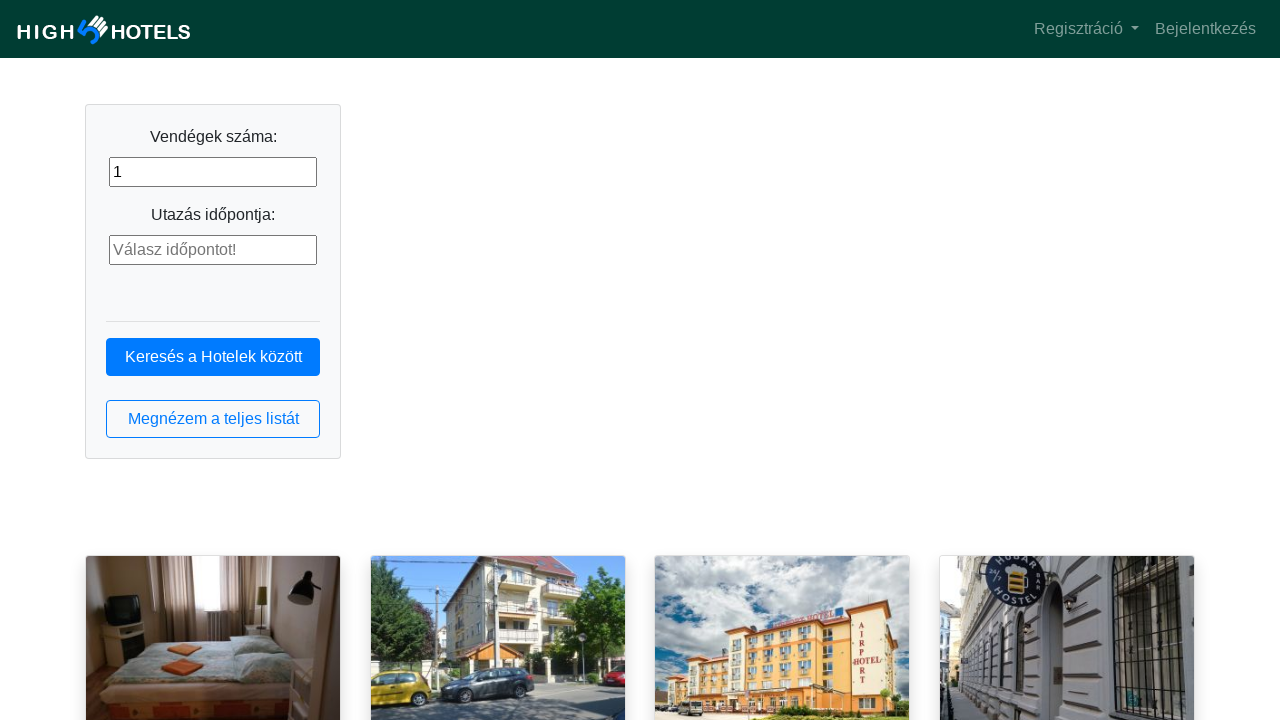

Clicked the hotel list button at (213, 419) on button.btn.btn-outline-primary.btn-block
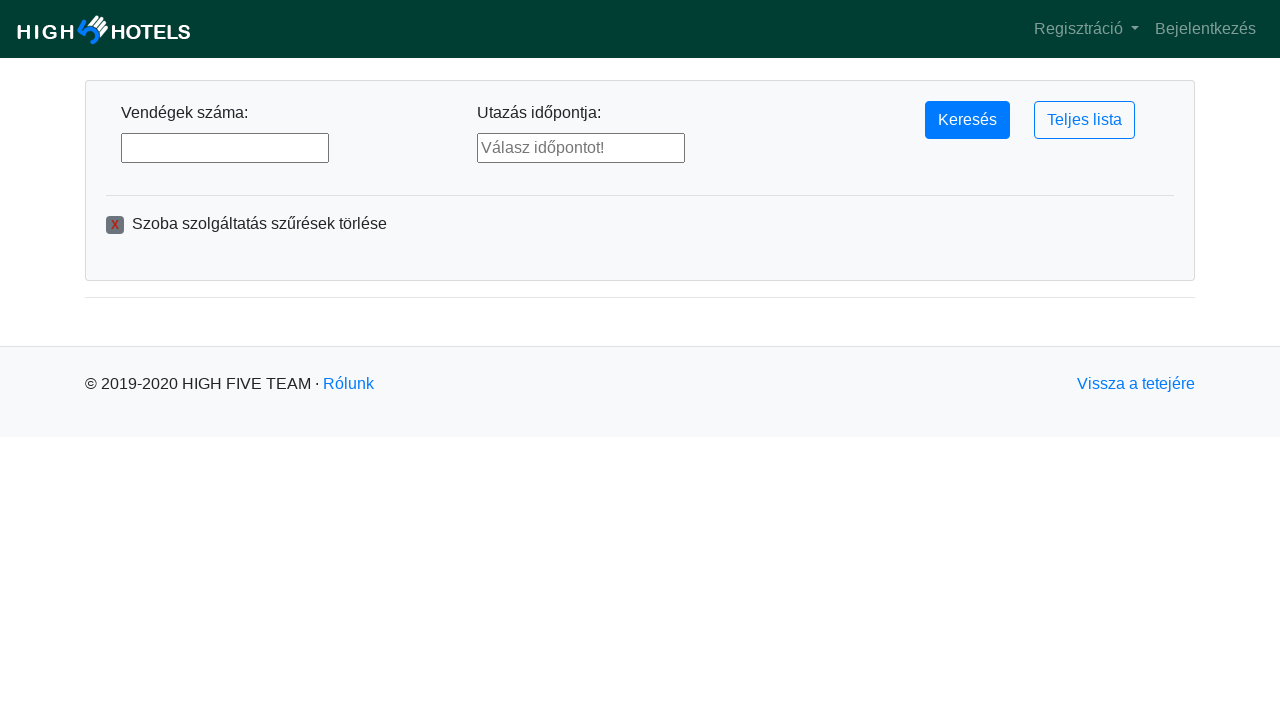

Waited for hotel list to load
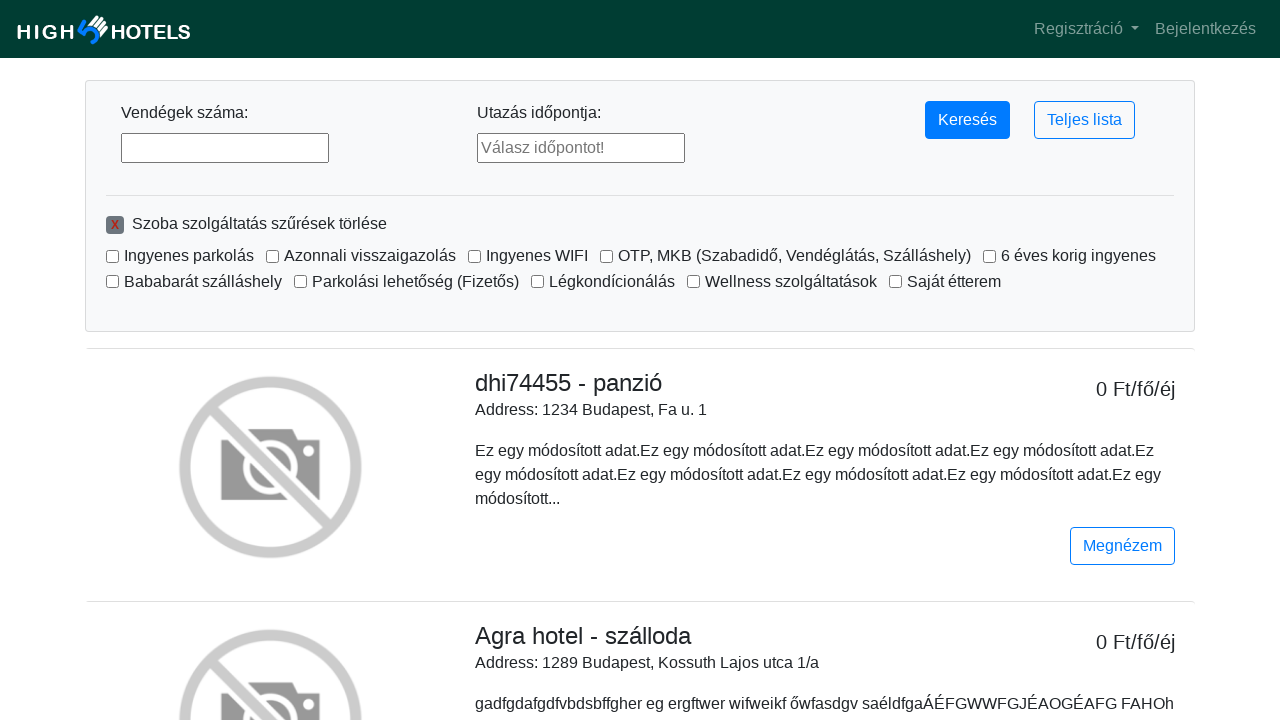

Verified hotels are displayed
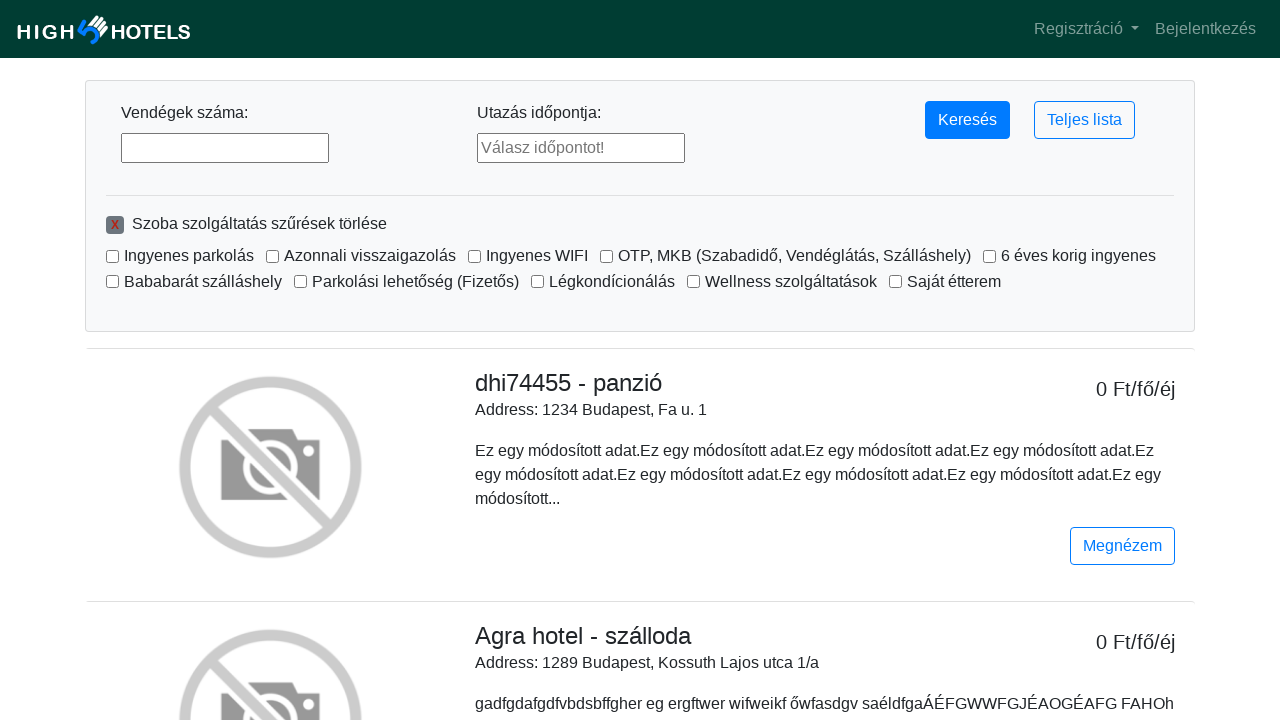

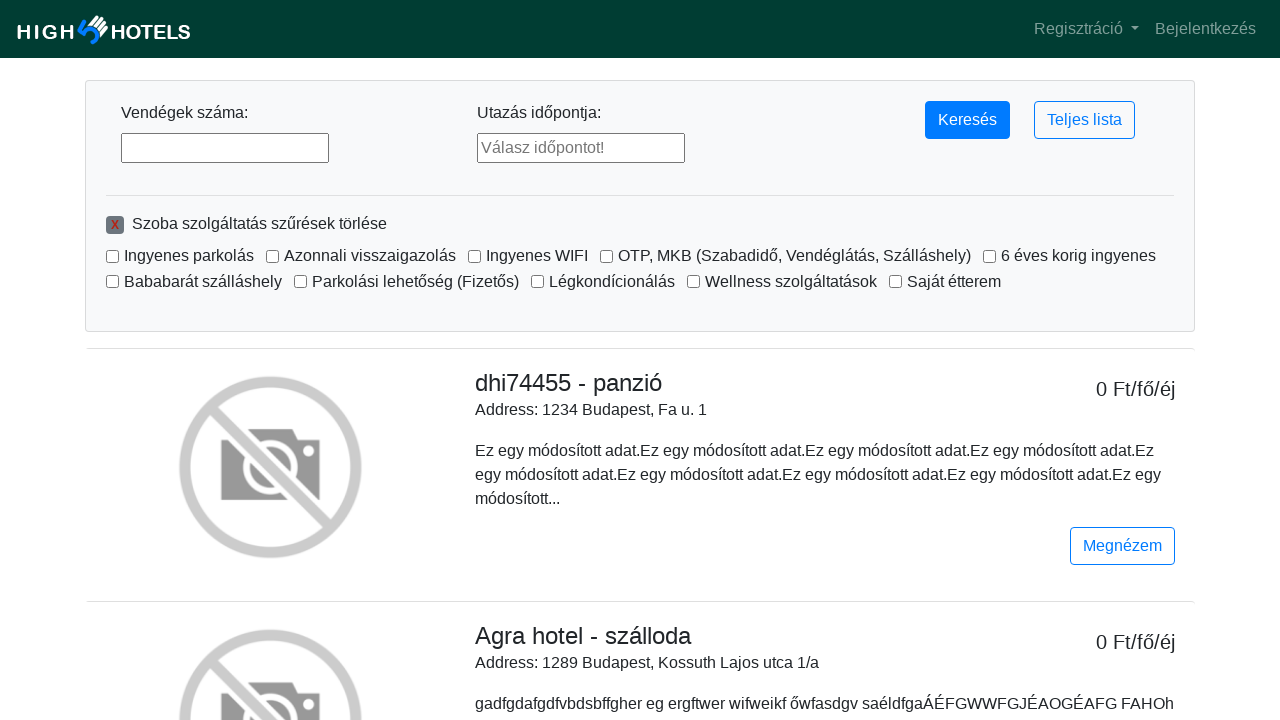